Tests the validation message when attempting to login with empty username and password fields

Starting URL: https://www.saucedemo.com/

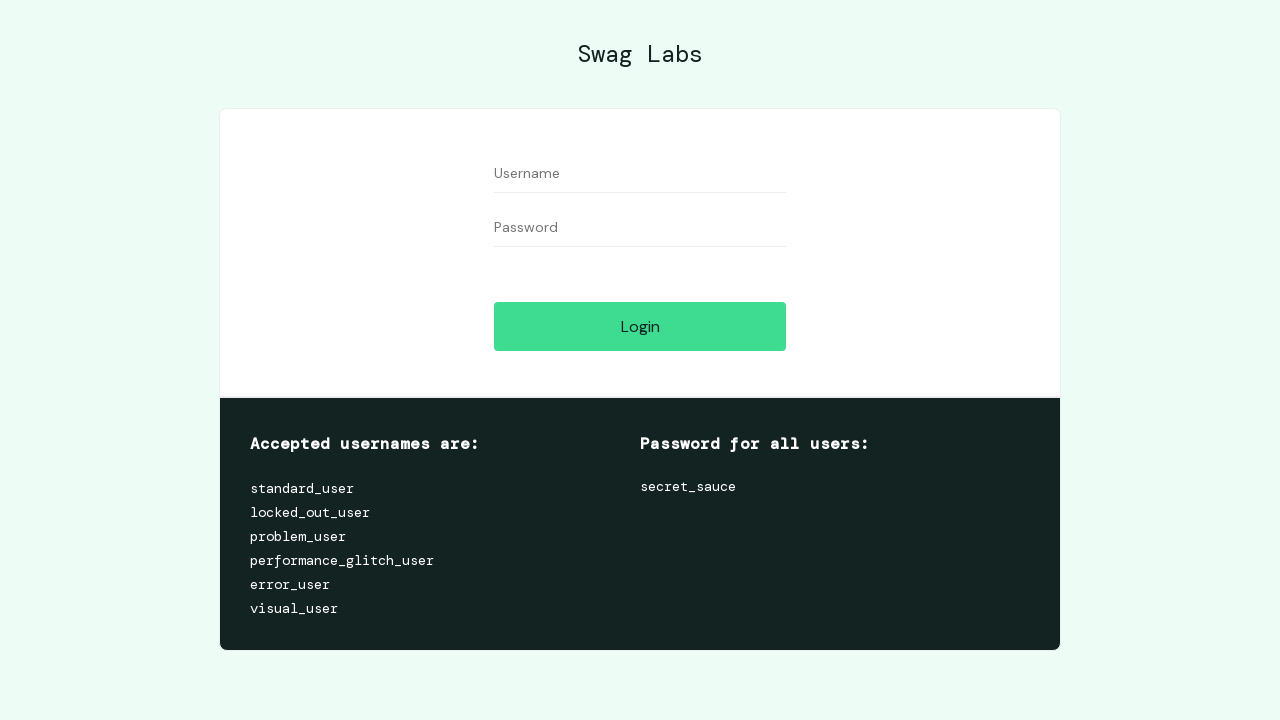

Clicked login button without entering username or password at (640, 326) on #login-button
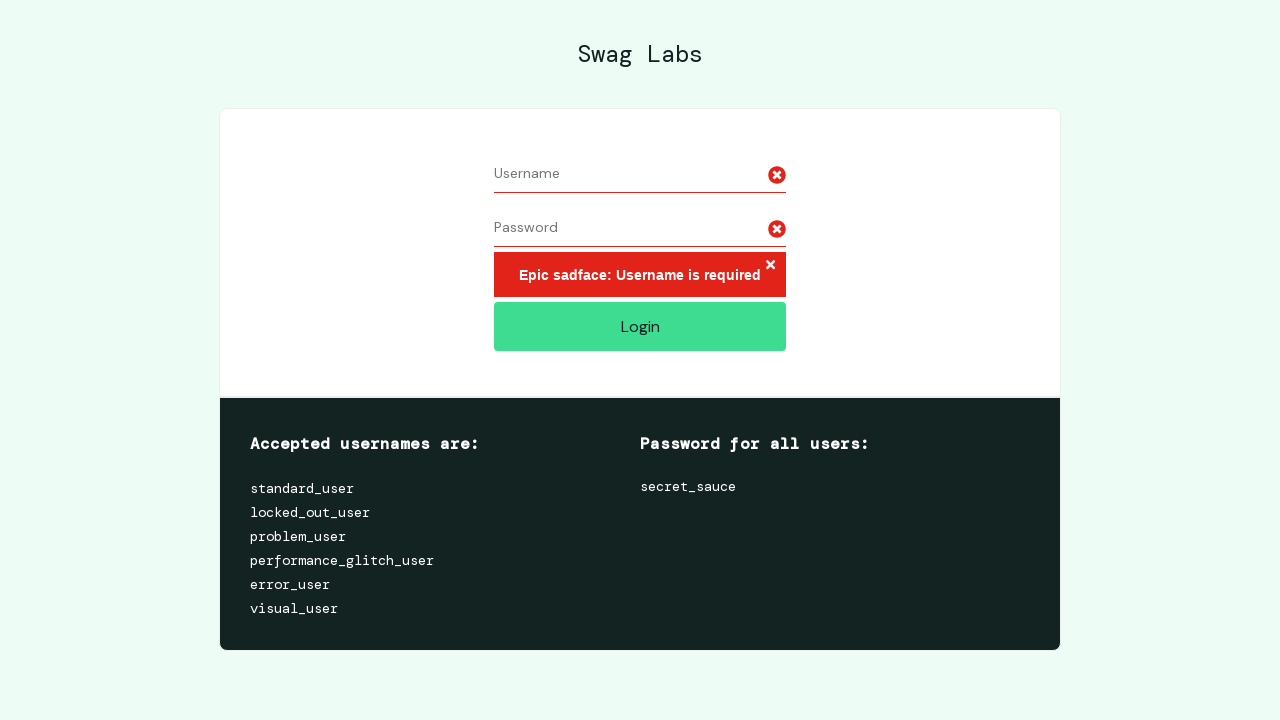

Waited for validation error message to appear
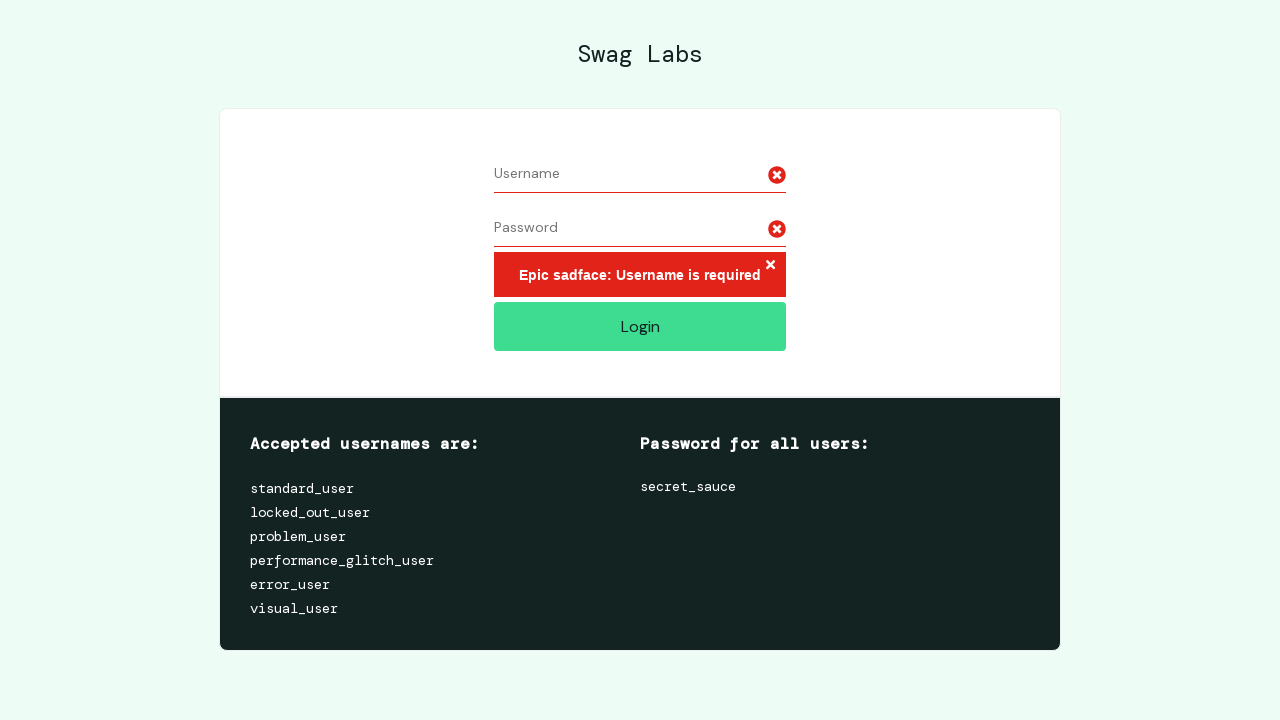

Retrieved error message text: 'Epic sadface: Username is required'
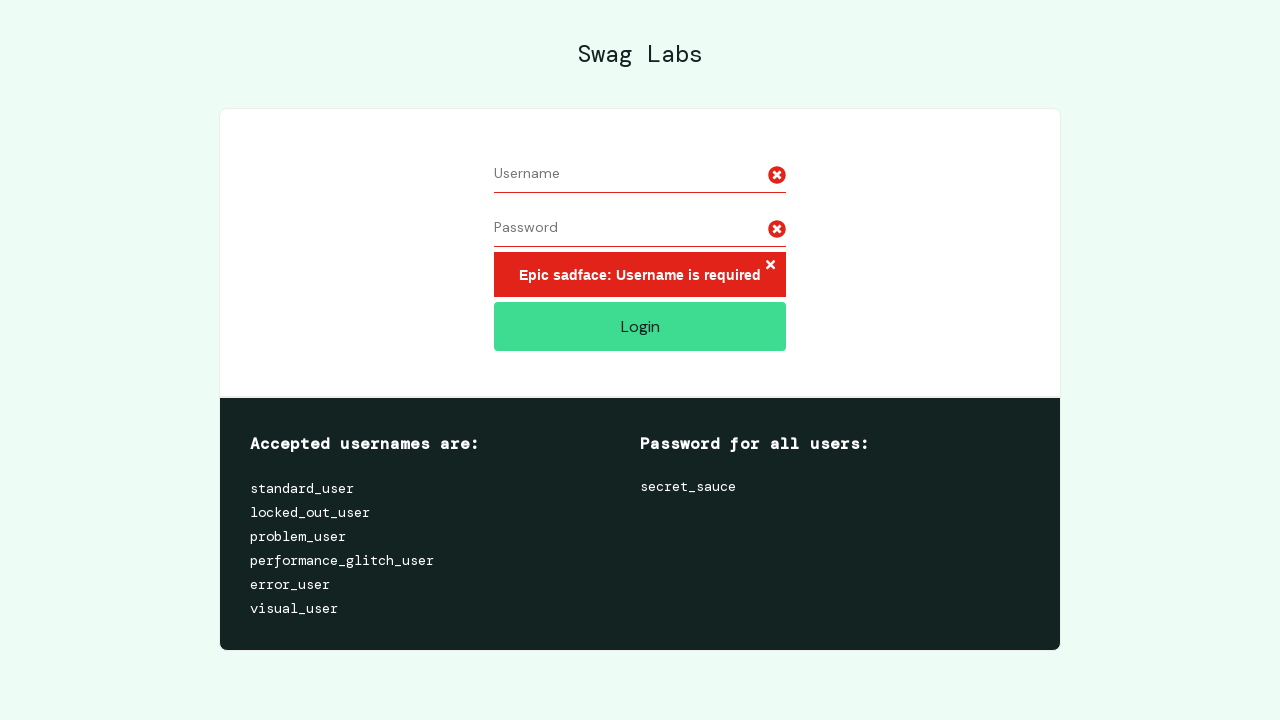

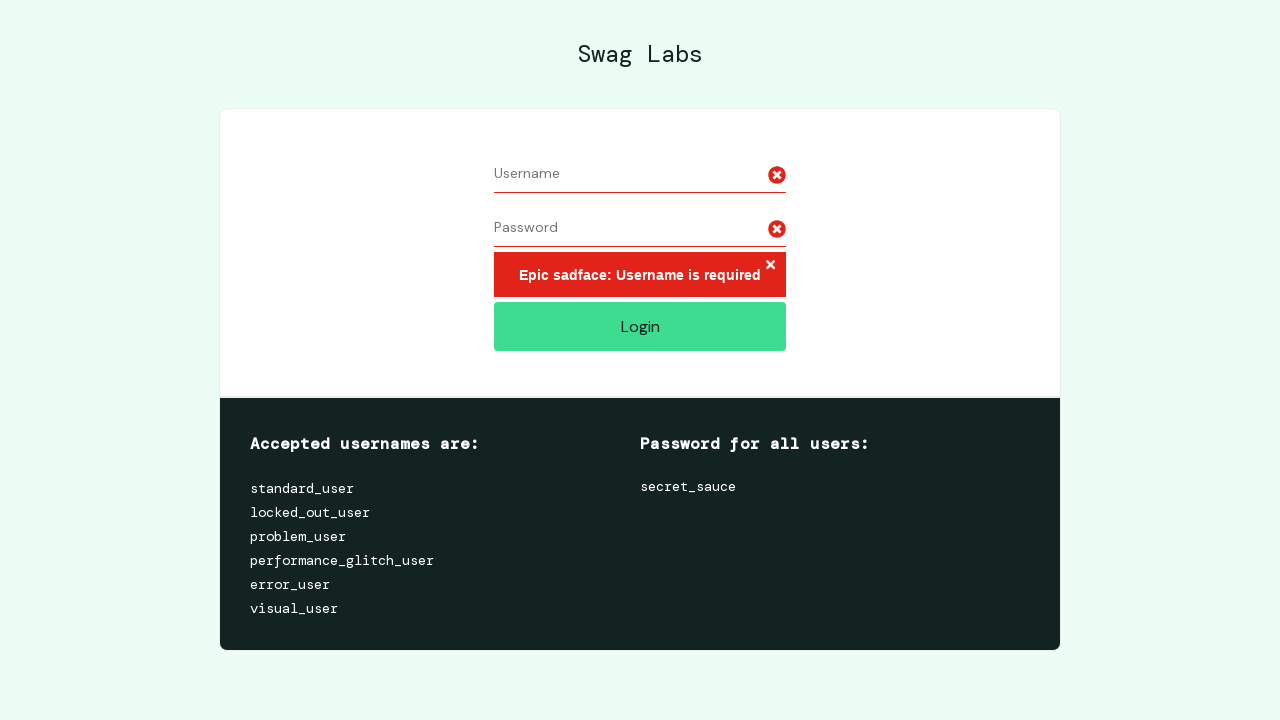